Tests opting out of A/B tests by forging an opt-out cookie on the target page, refreshing, and verifying the page shows "No A/B Test" heading.

Starting URL: http://the-internet.herokuapp.com/abtest

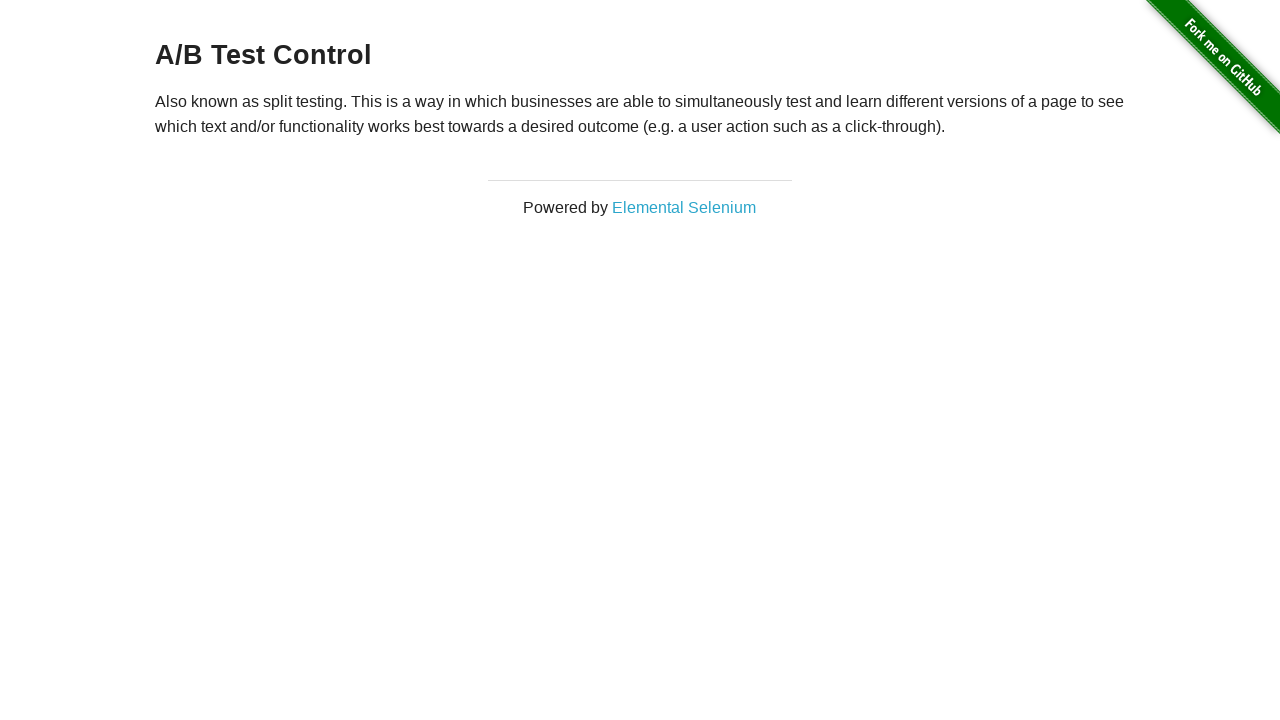

Waited for heading element to load
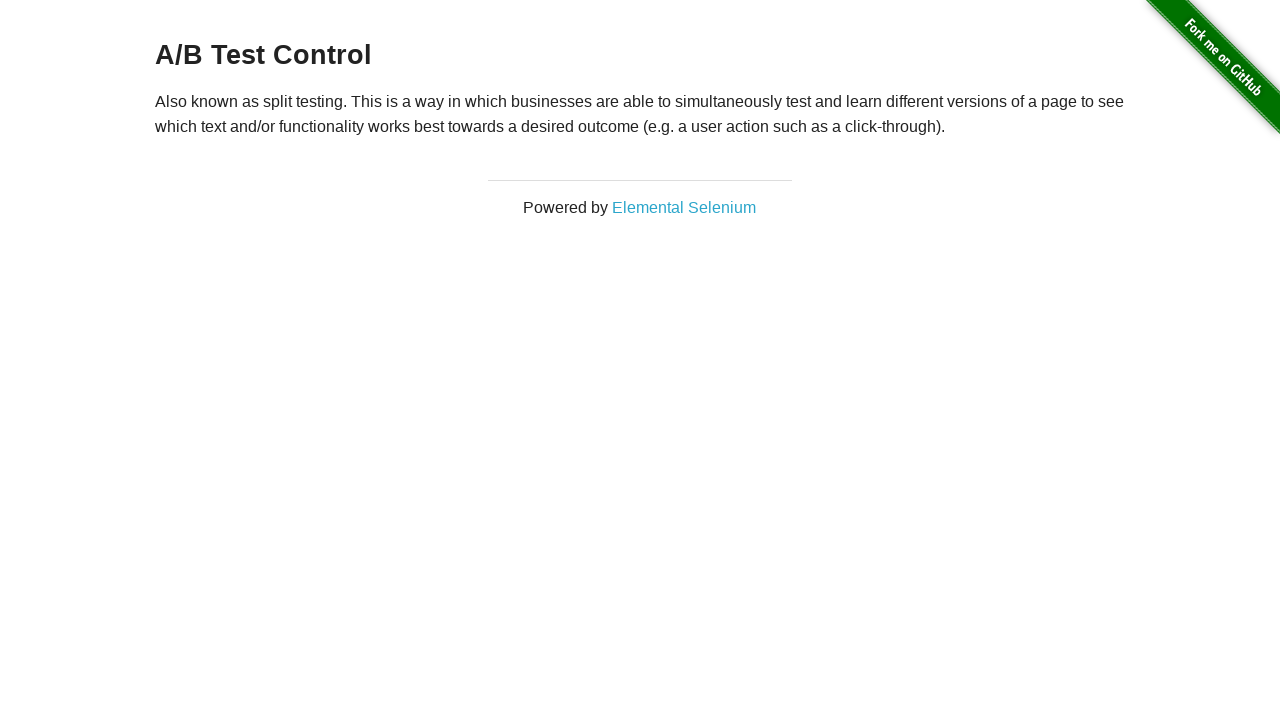

Retrieved initial heading text: 'A/B Test Control'
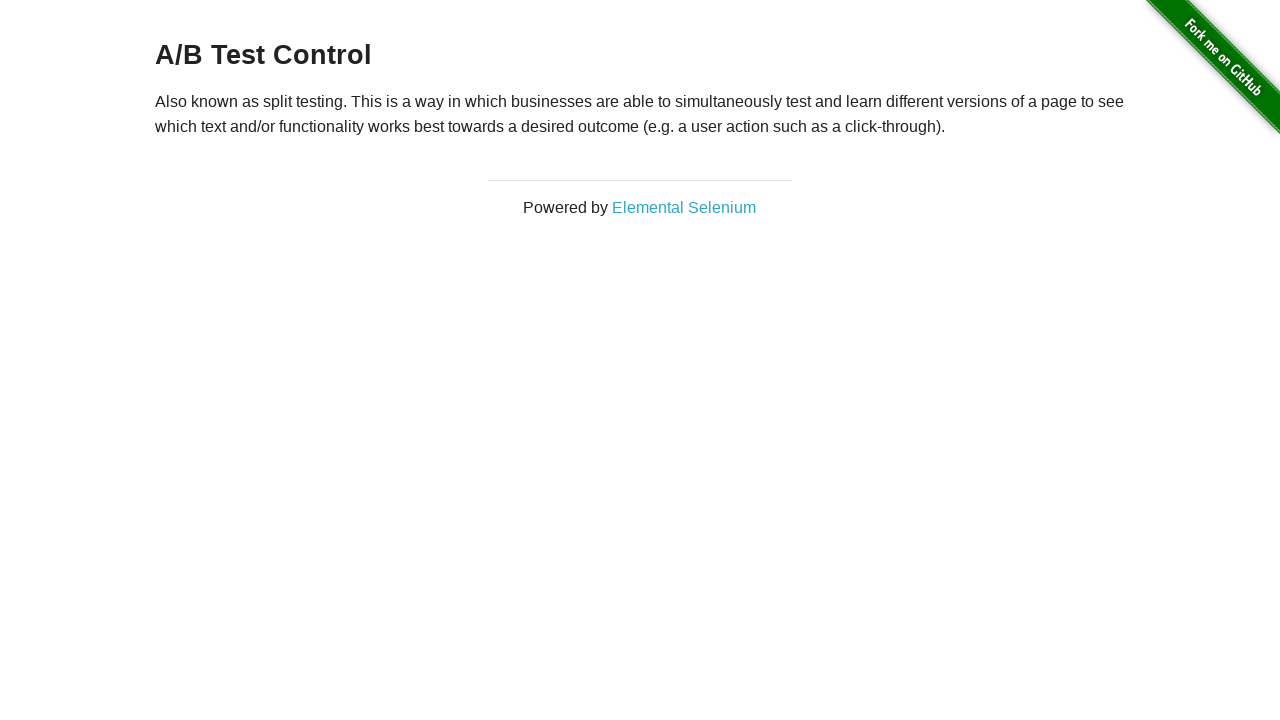

Verified initial heading is either 'A/B Test Variation 1' or 'A/B Test Control'
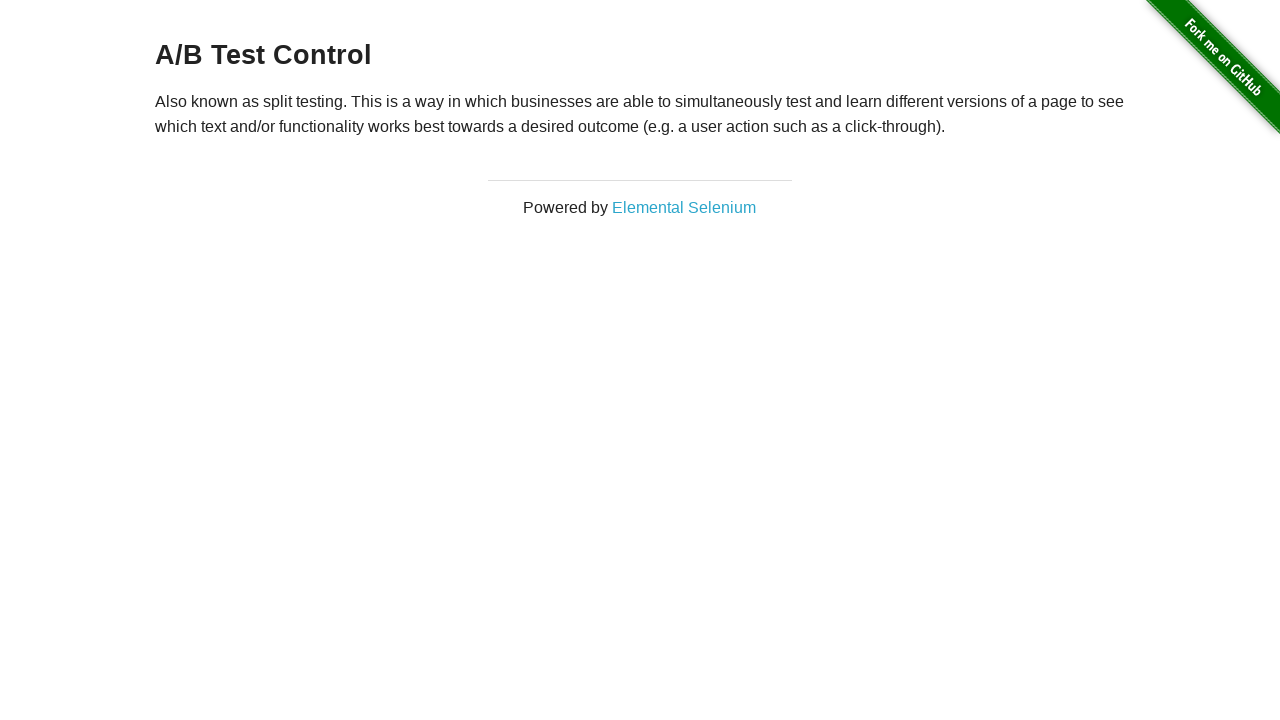

Added optimizelyOptOut cookie with value 'true'
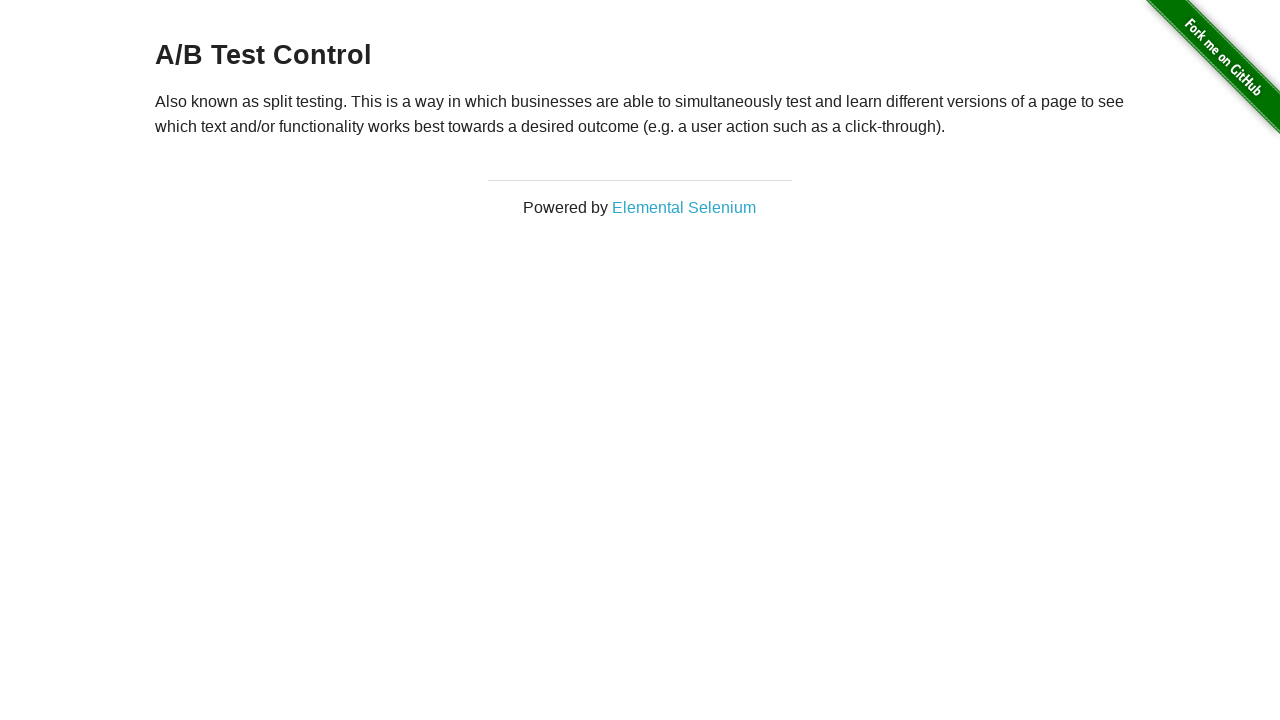

Reloaded the page after setting opt-out cookie
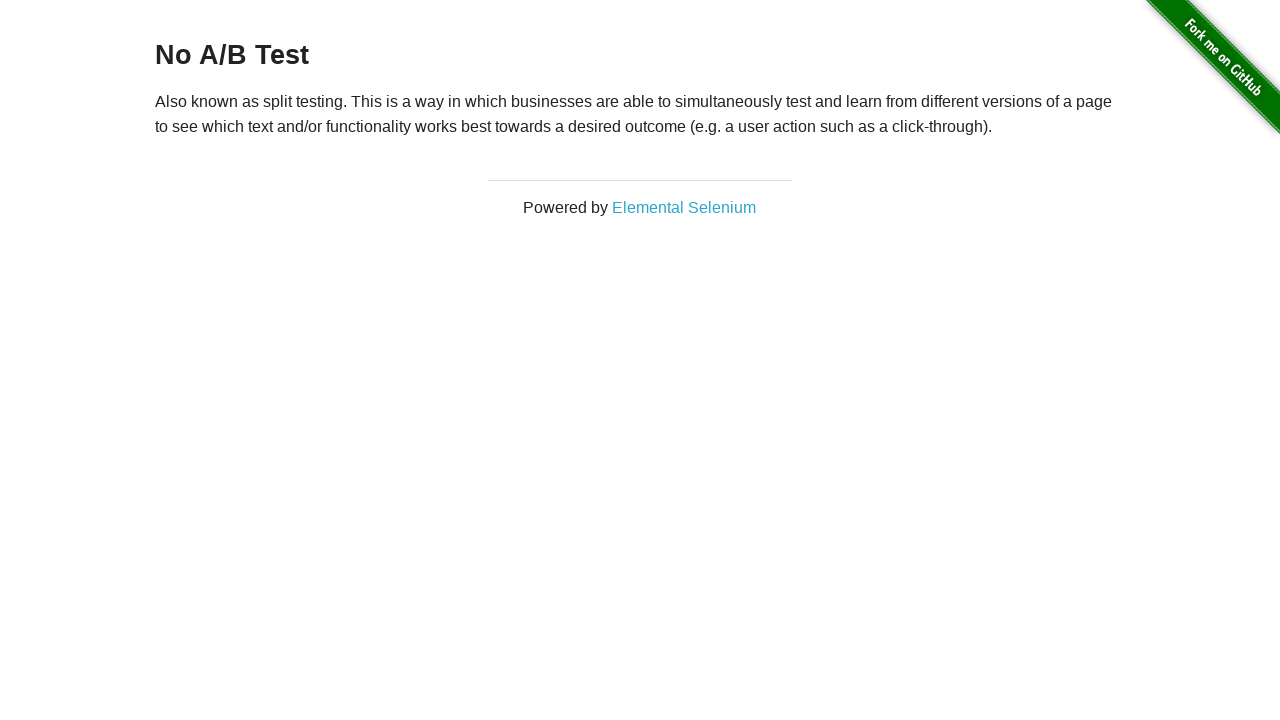

Retrieved heading text after page reload: 'No A/B Test'
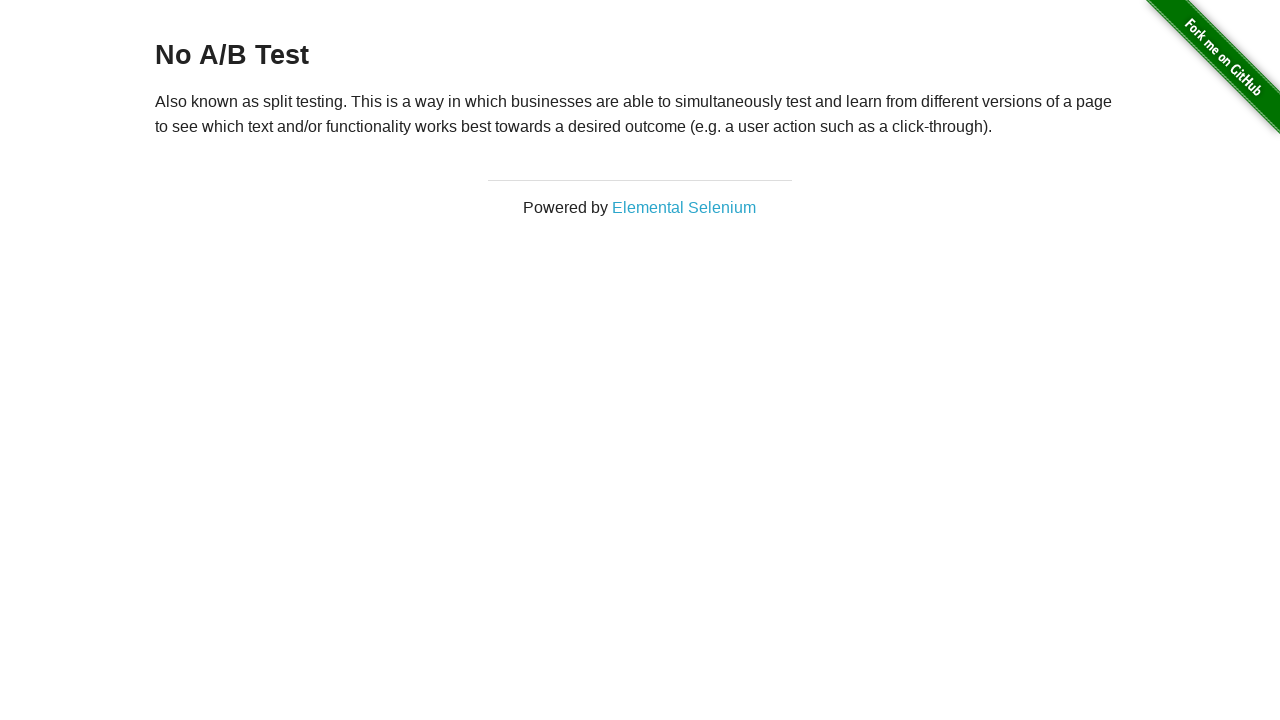

Verified heading now shows 'No A/B Test' - opt-out successful
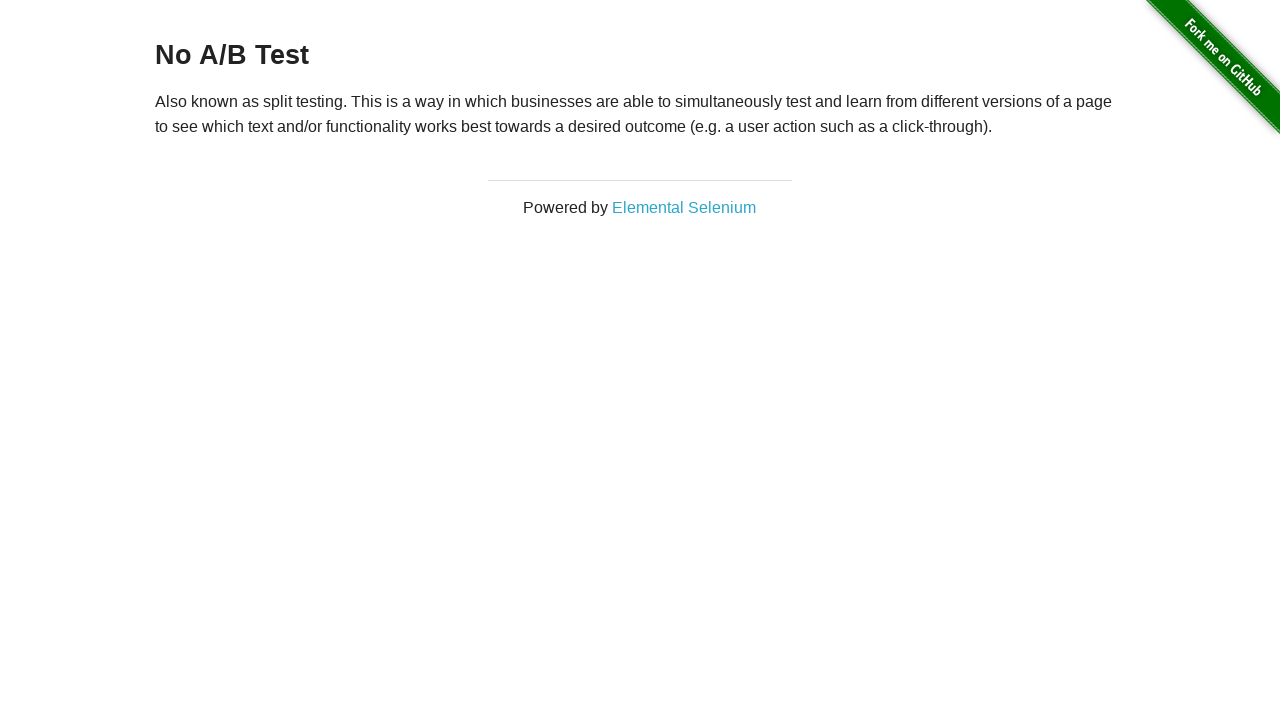

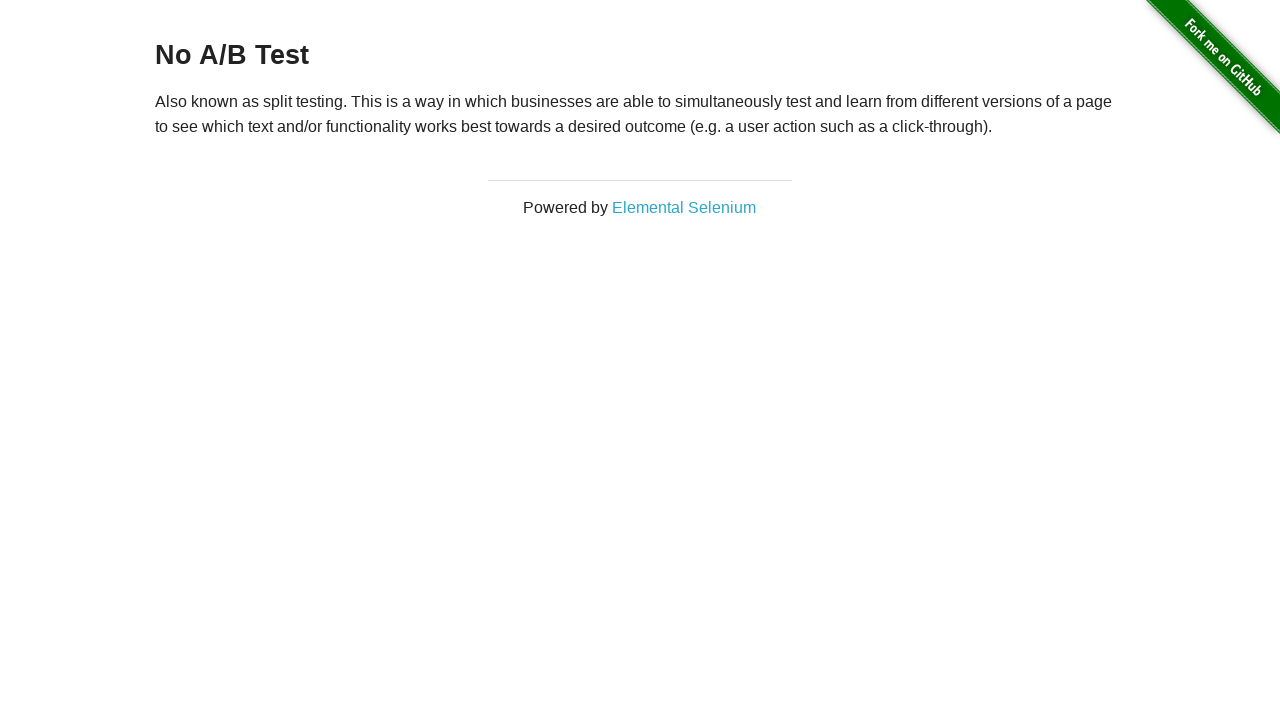